Tests the date picker component by clicking on the date field and verifying the calendar header displays correctly

Starting URL: https://www.selenium.dev/selenium/web/web-form.html

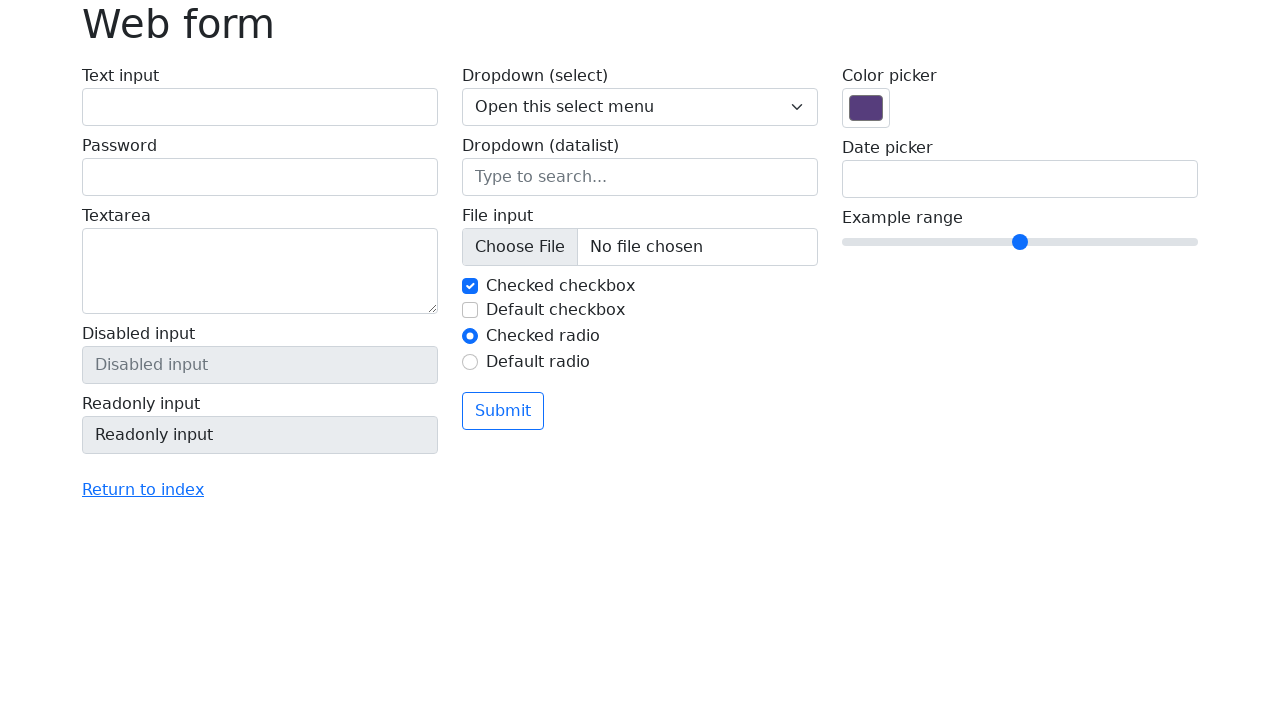

Clicked on date picker field at (1020, 179) on input[name='my-date']
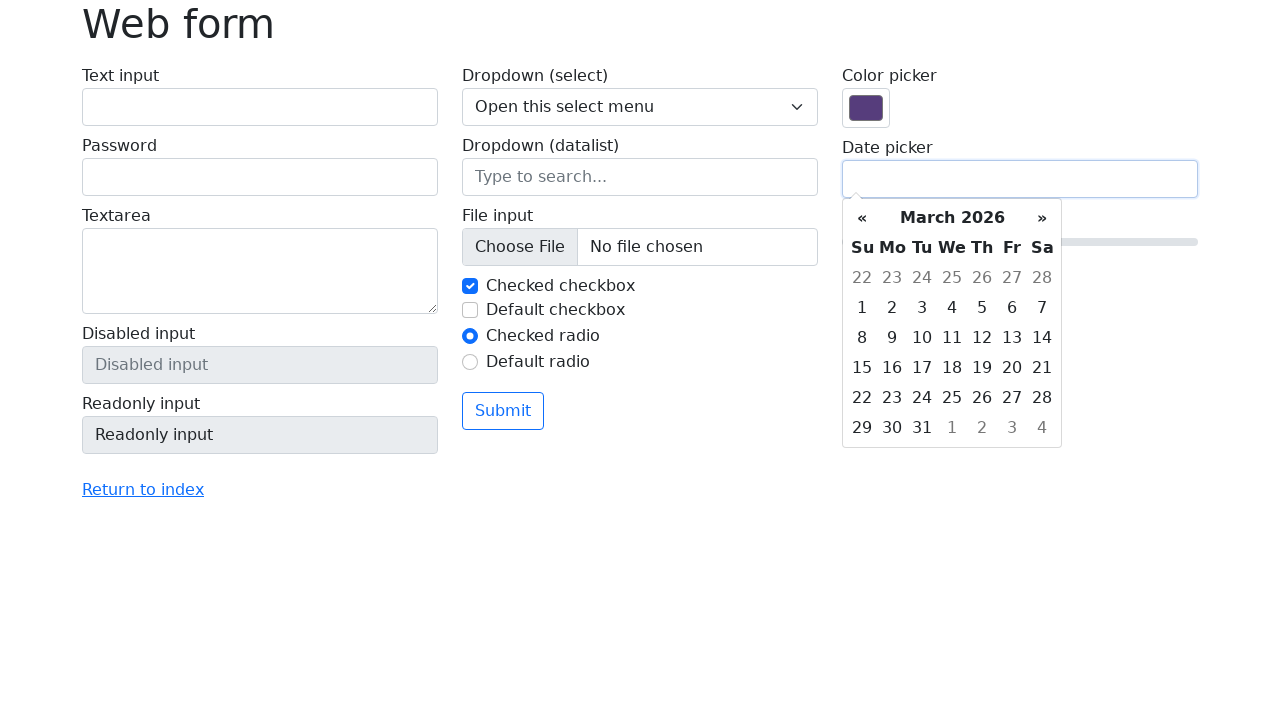

Date picker calendar opened and week day header is visible
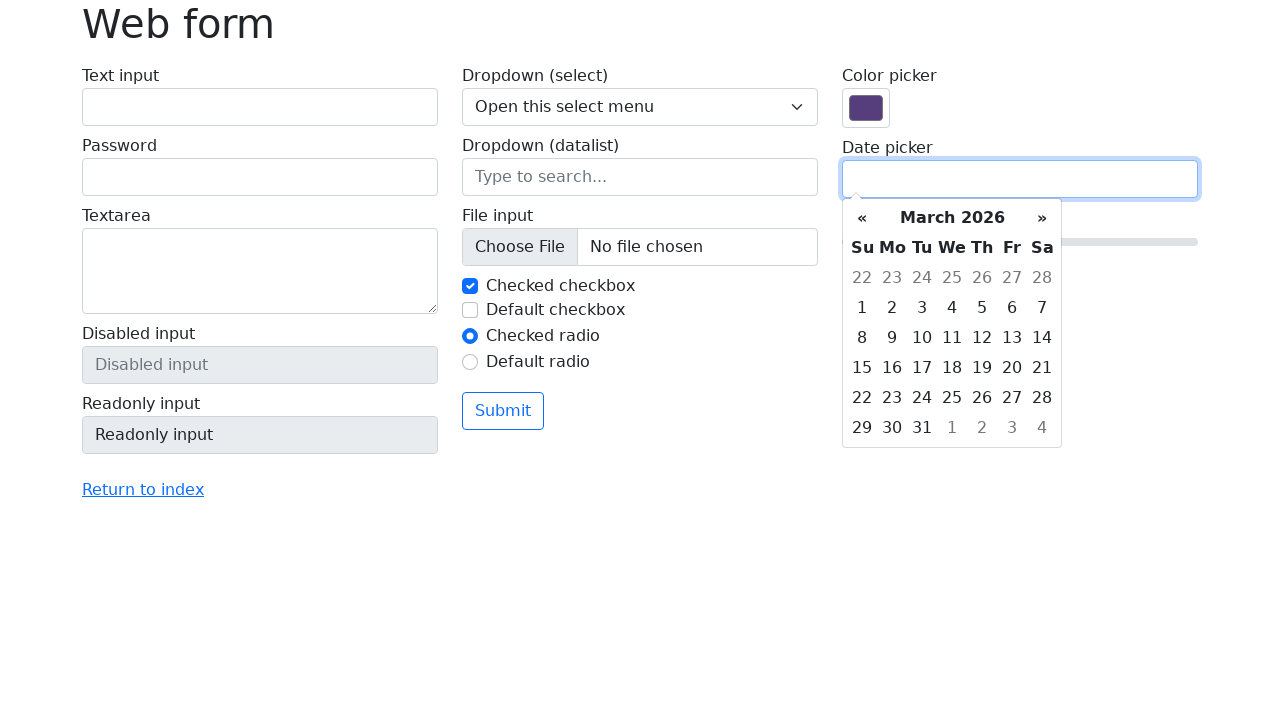

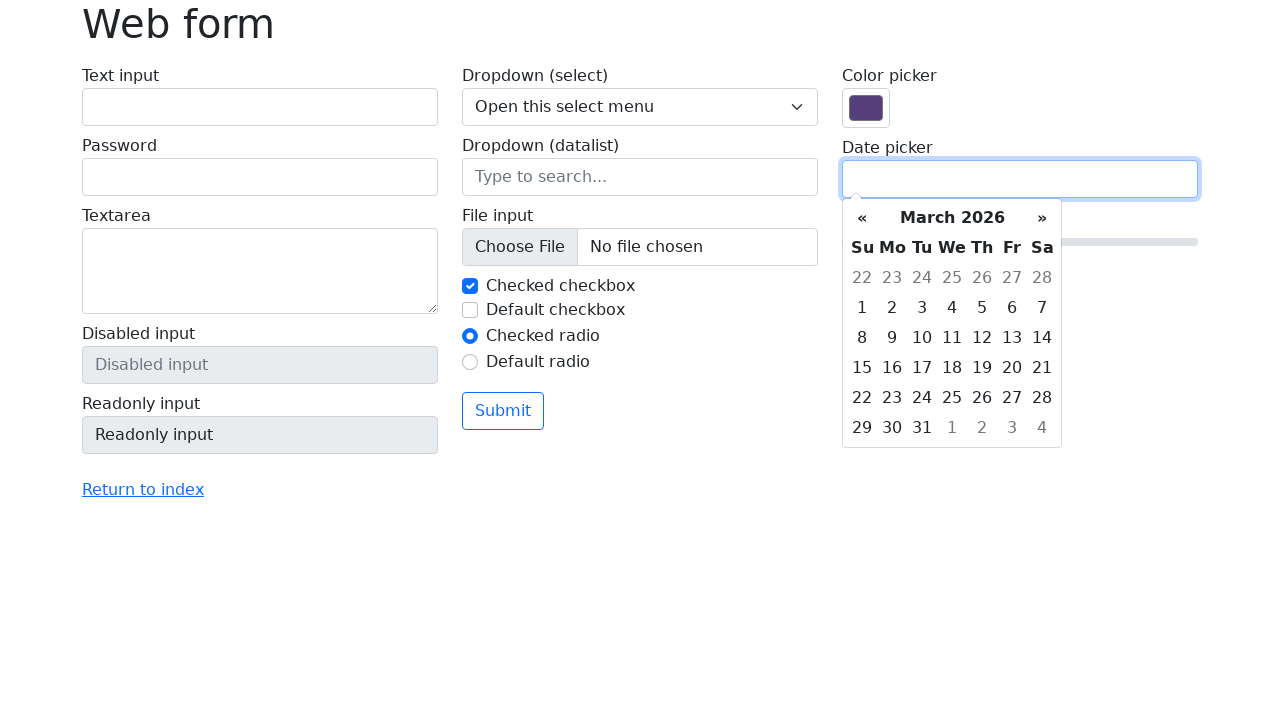